Tests input field functionality by clicking on a number input and typing digits one by one

Starting URL: https://the-internet.herokuapp.com/inputs

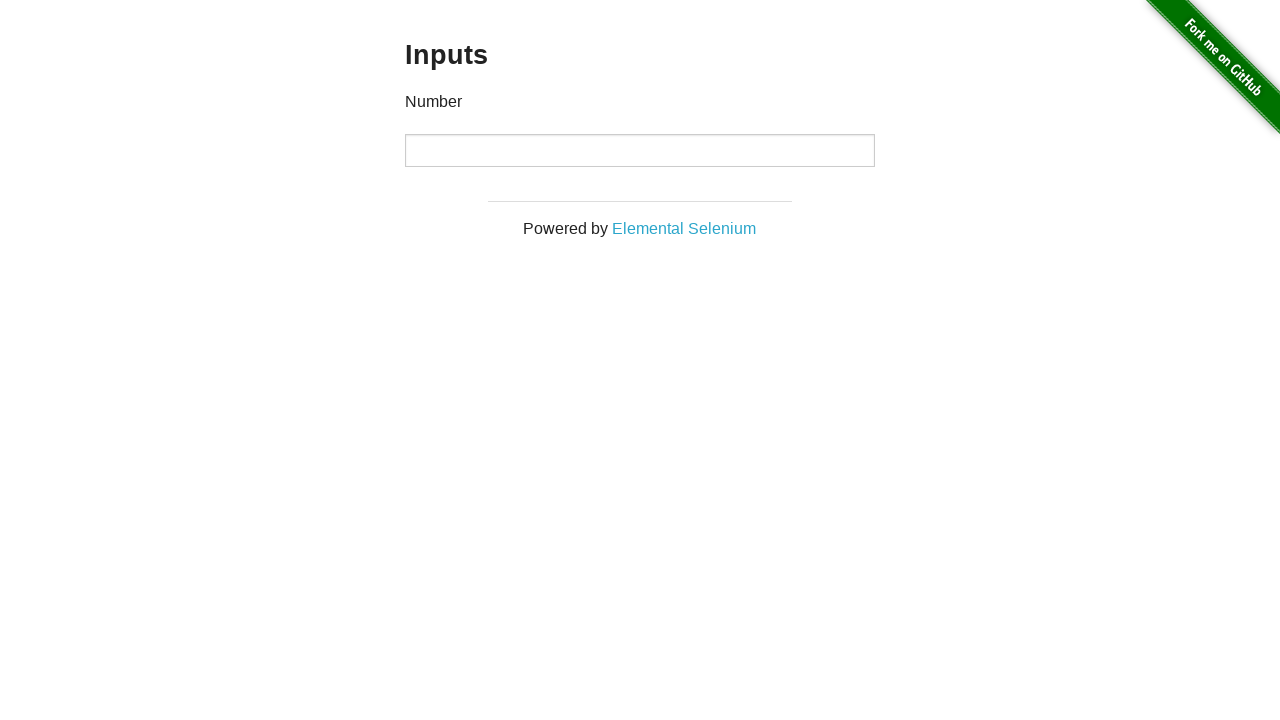

Clicked on the number input field at (640, 150) on input[type='number']
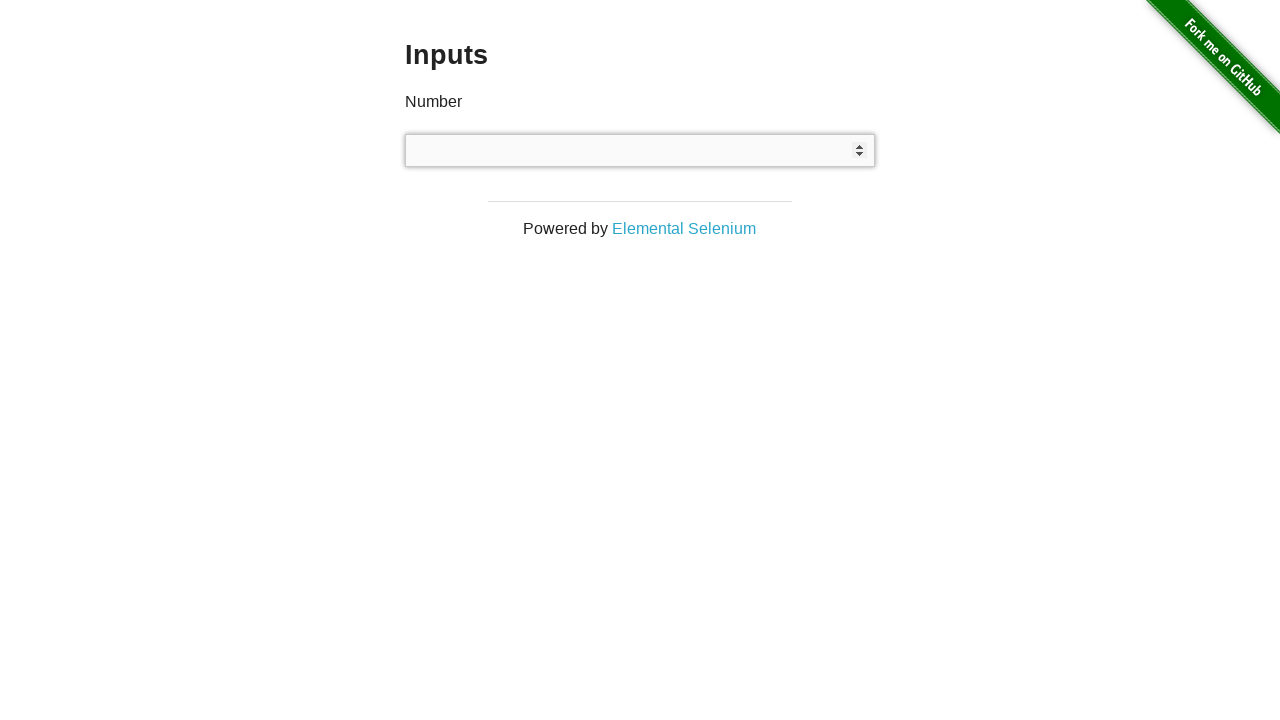

Typed digit '1' into the number input field
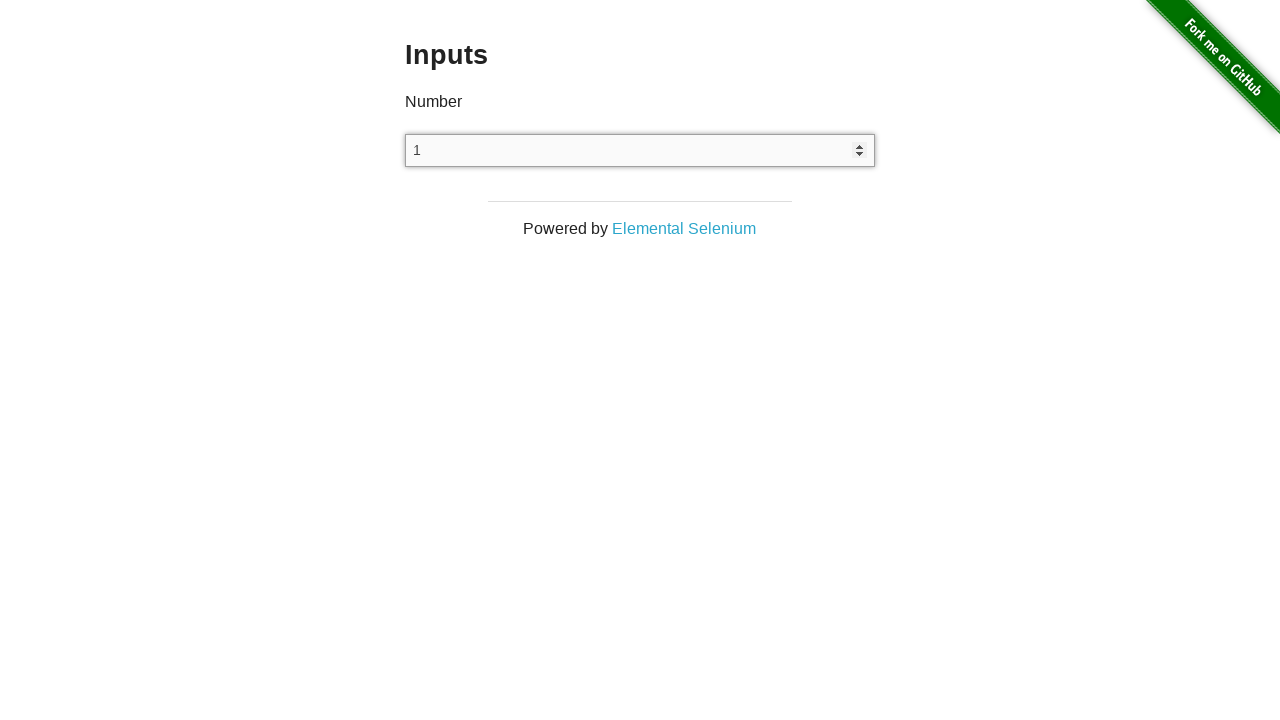

Waited 500ms between keystrokes
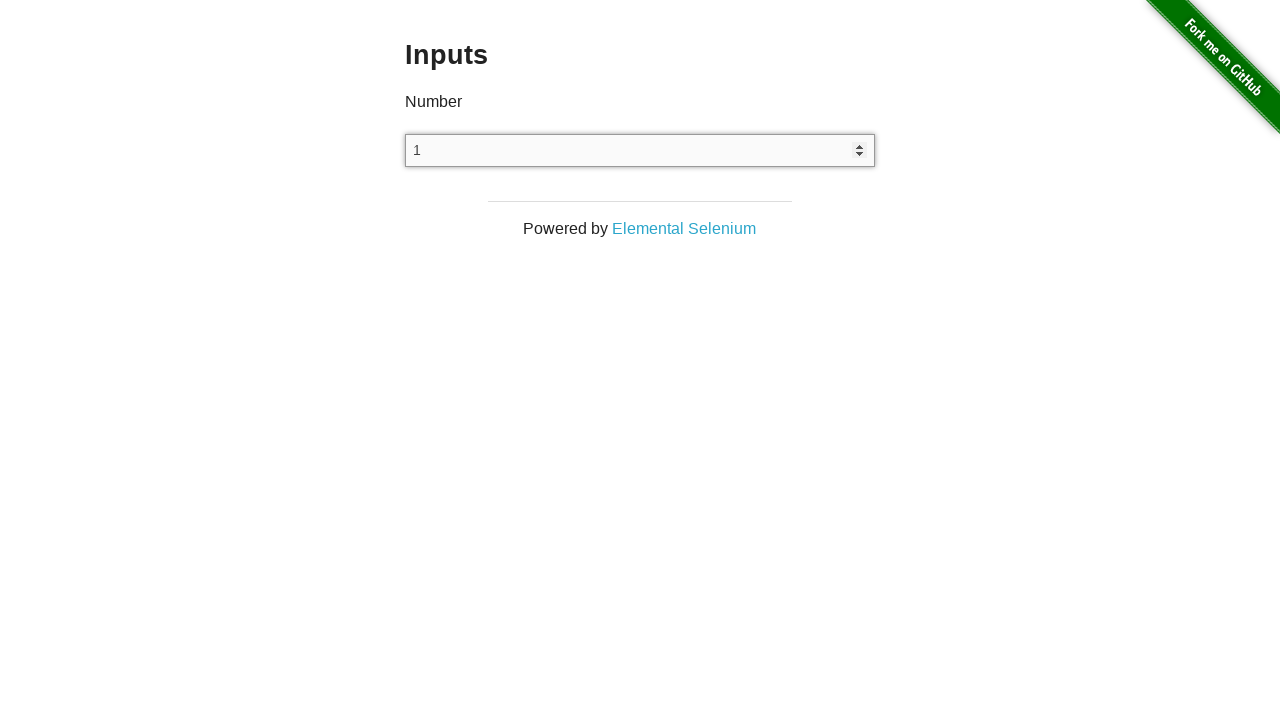

Typed digit '2' into the number input field
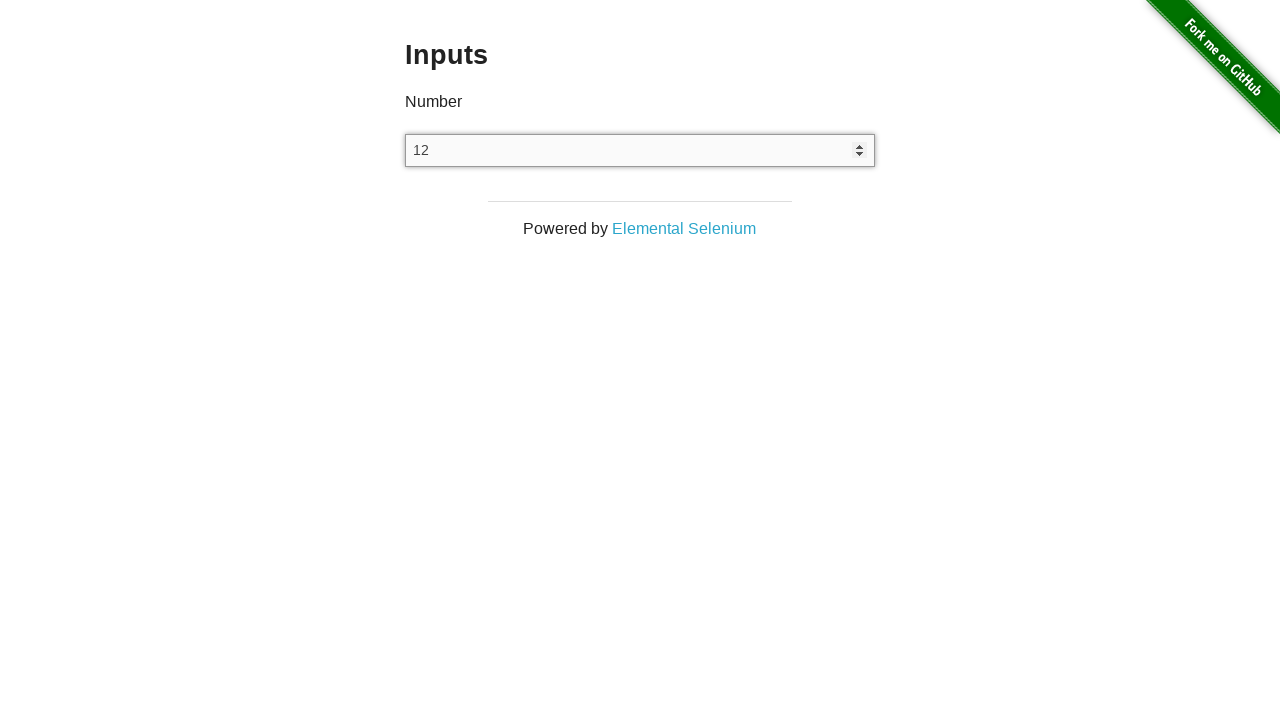

Waited 500ms between keystrokes
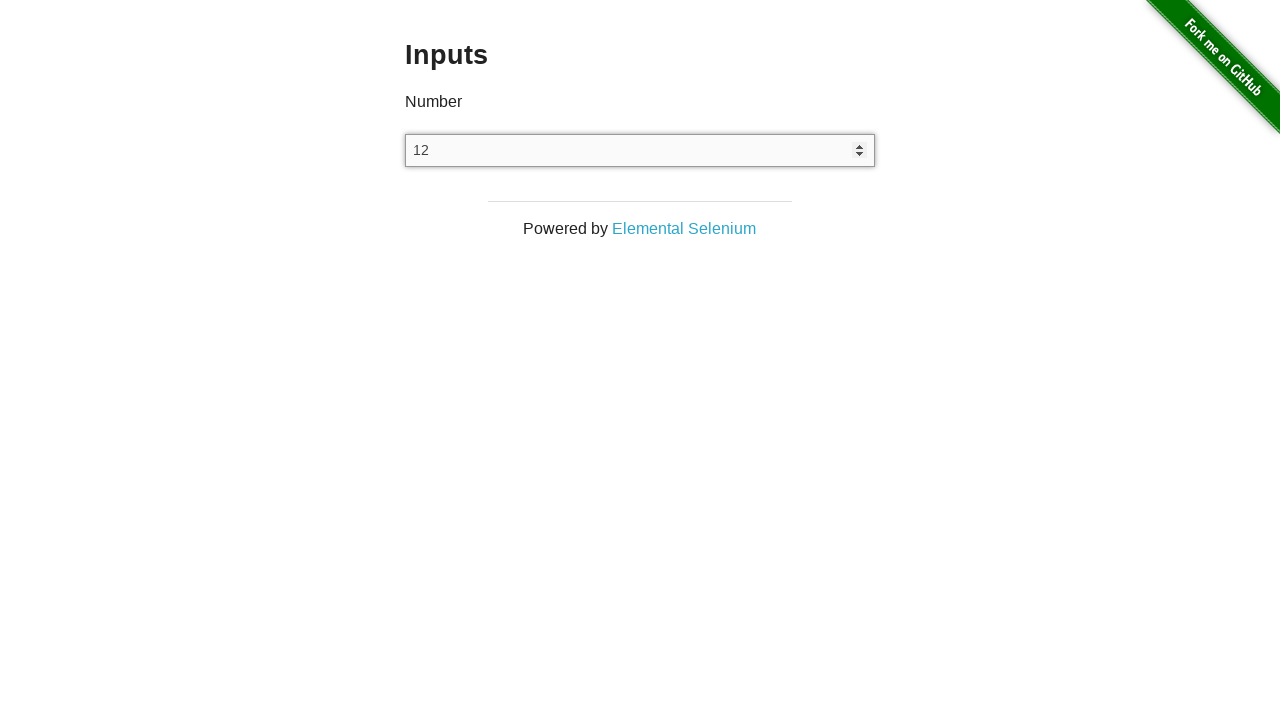

Typed digit '3' into the number input field
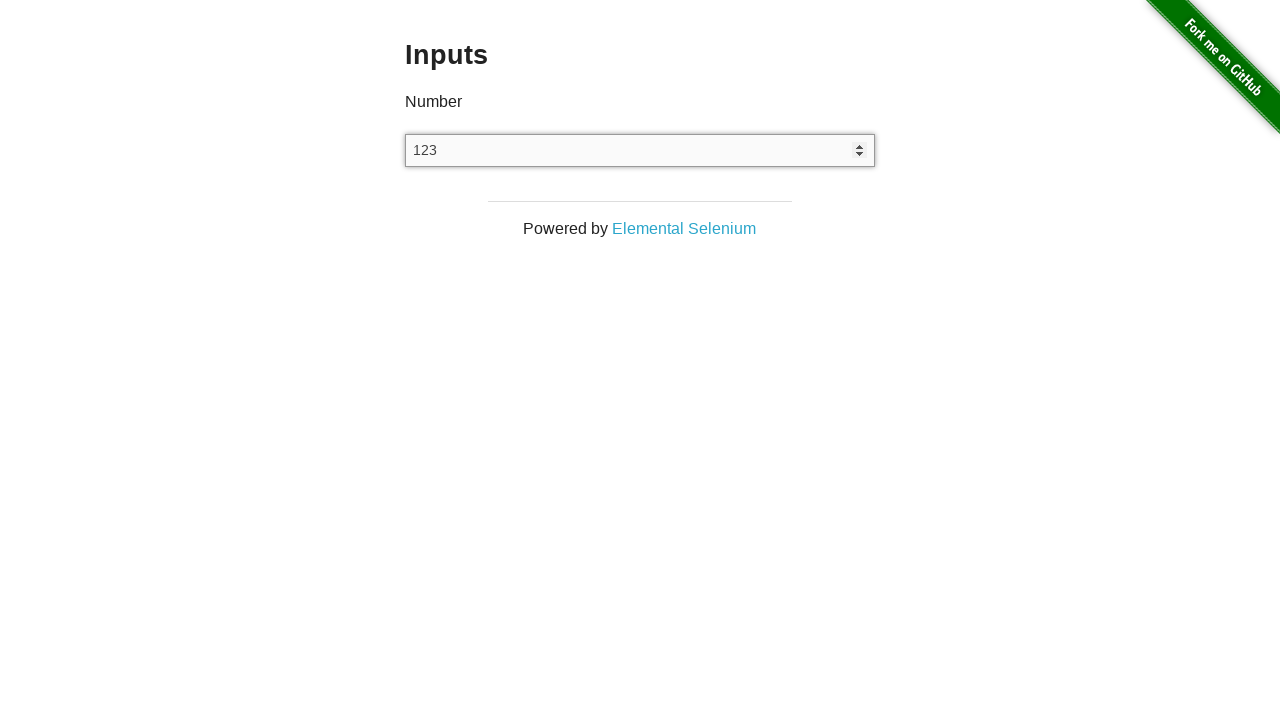

Waited 500ms between keystrokes
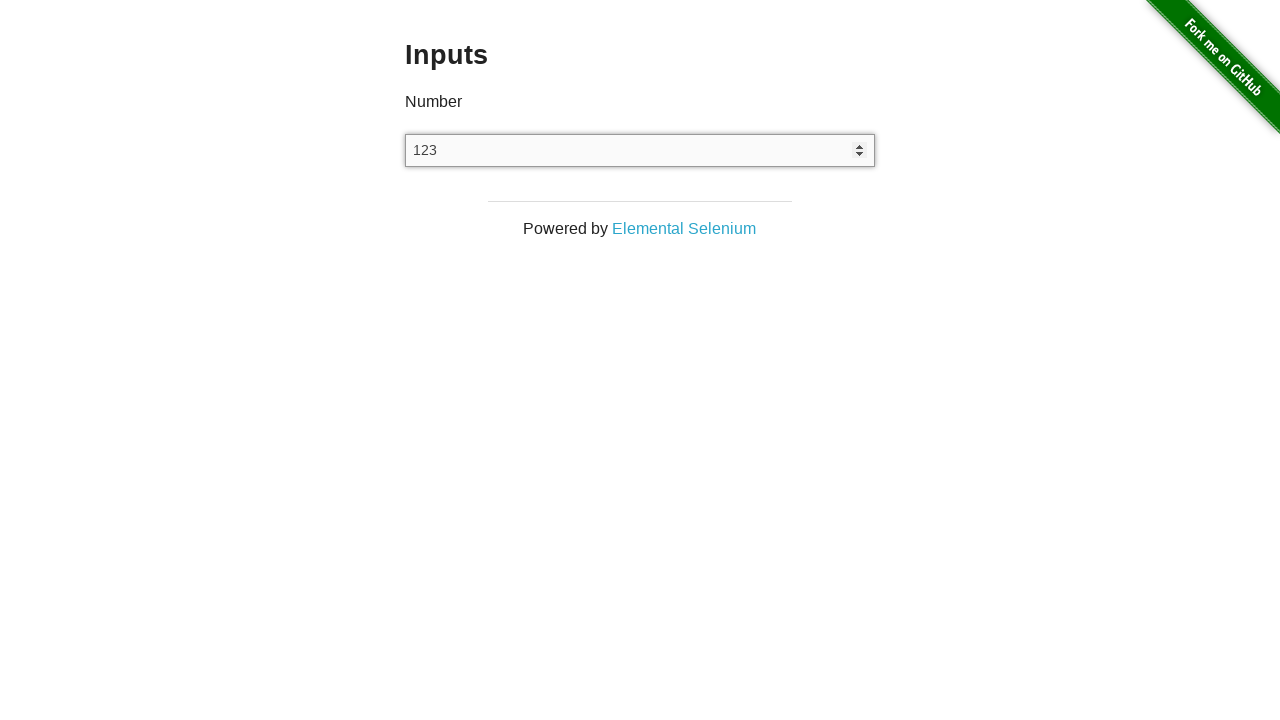

Typed digit '4' into the number input field
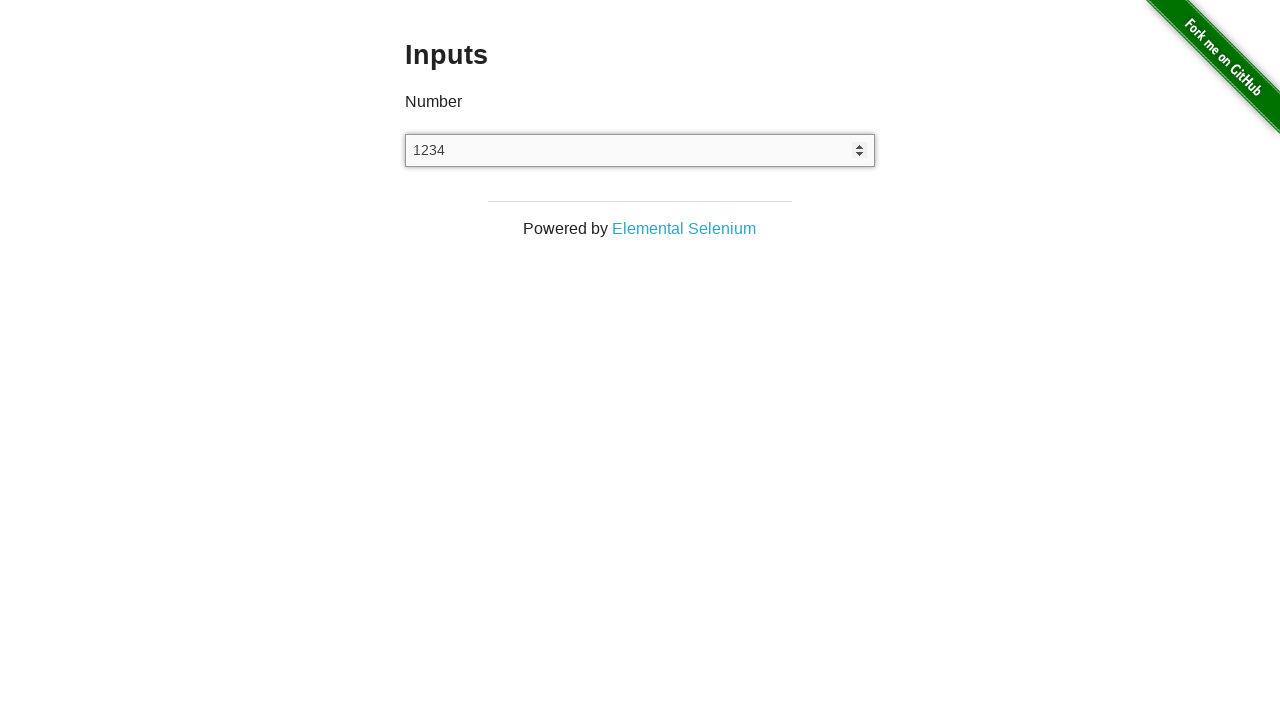

Waited 500ms between keystrokes
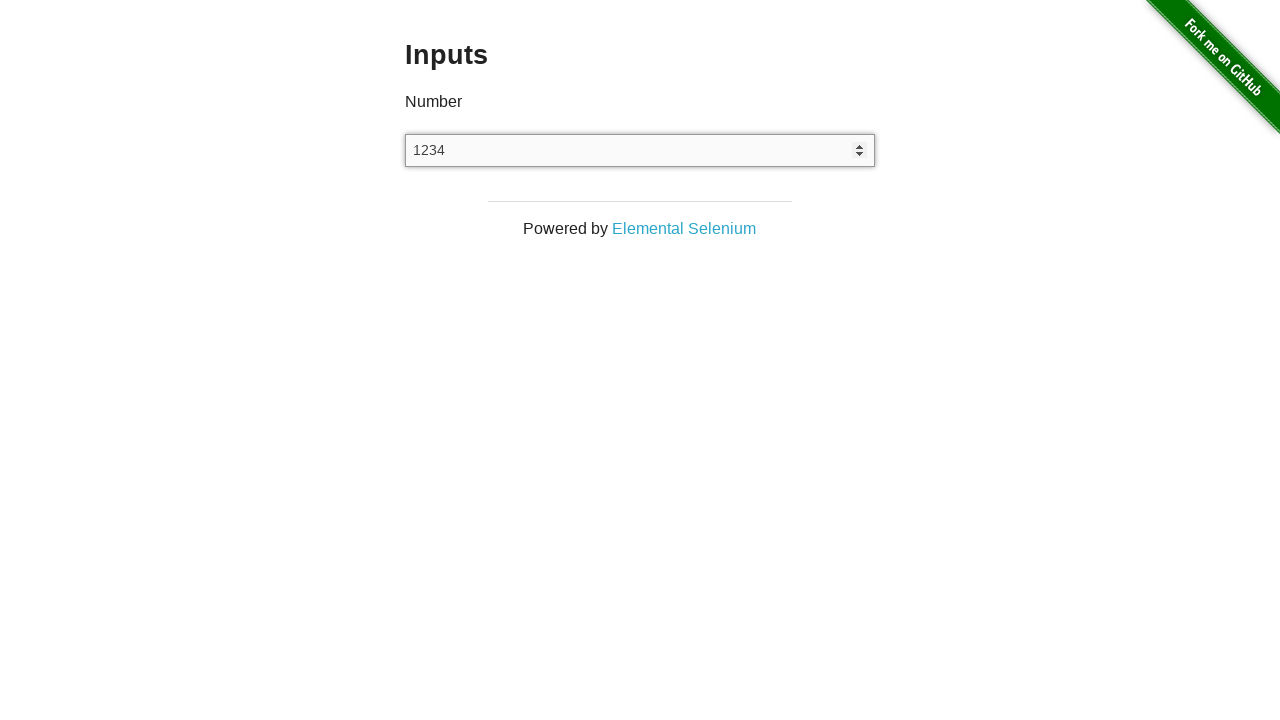

Typed digit '5' into the number input field
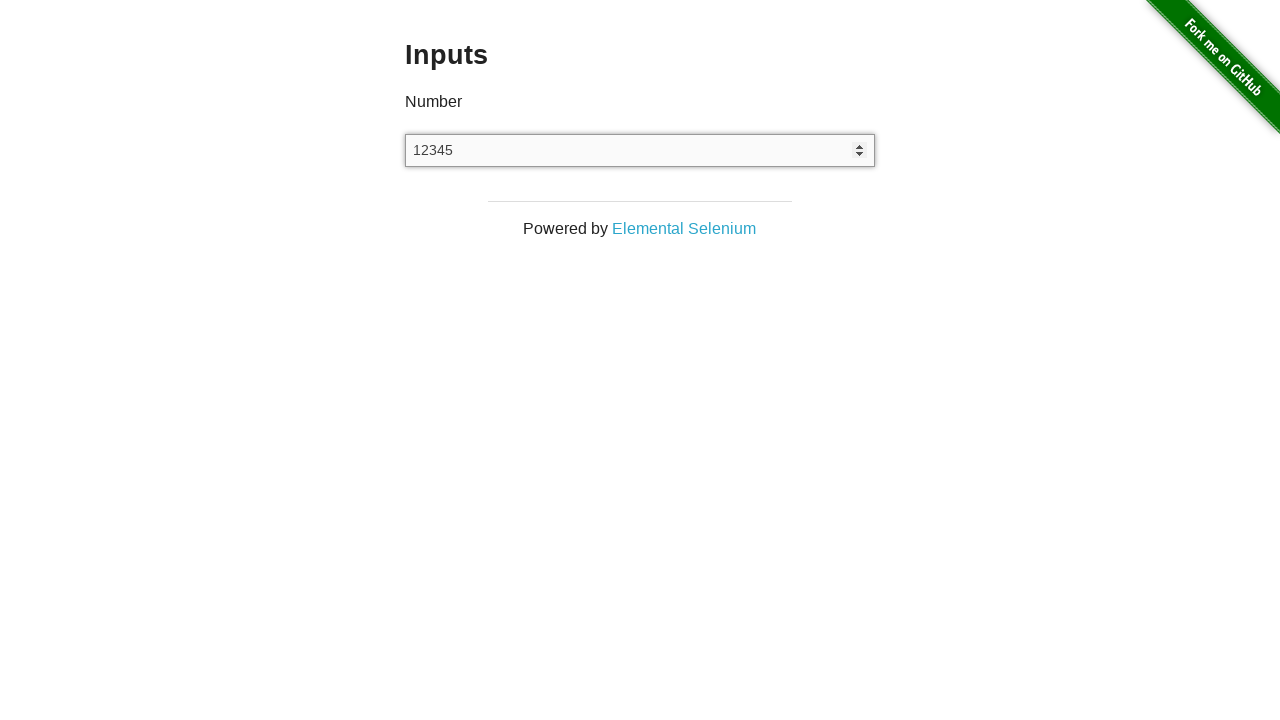

Waited 500ms between keystrokes
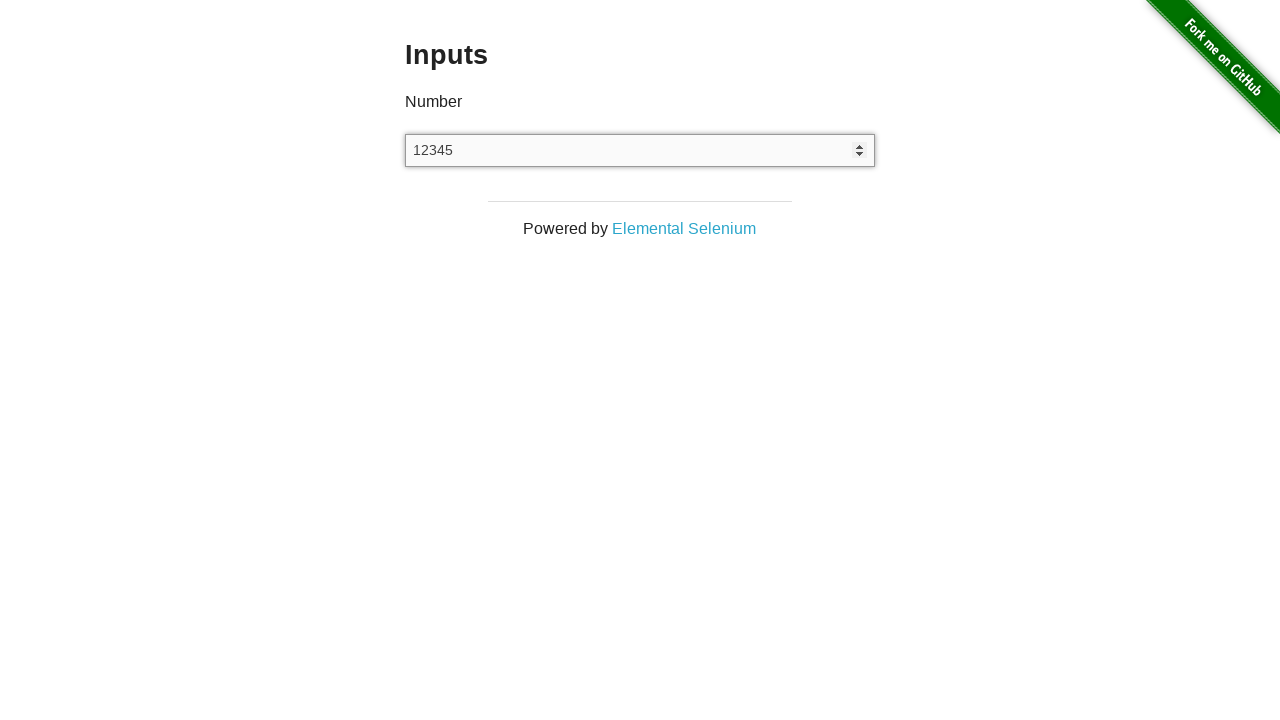

Typed digit '6' into the number input field
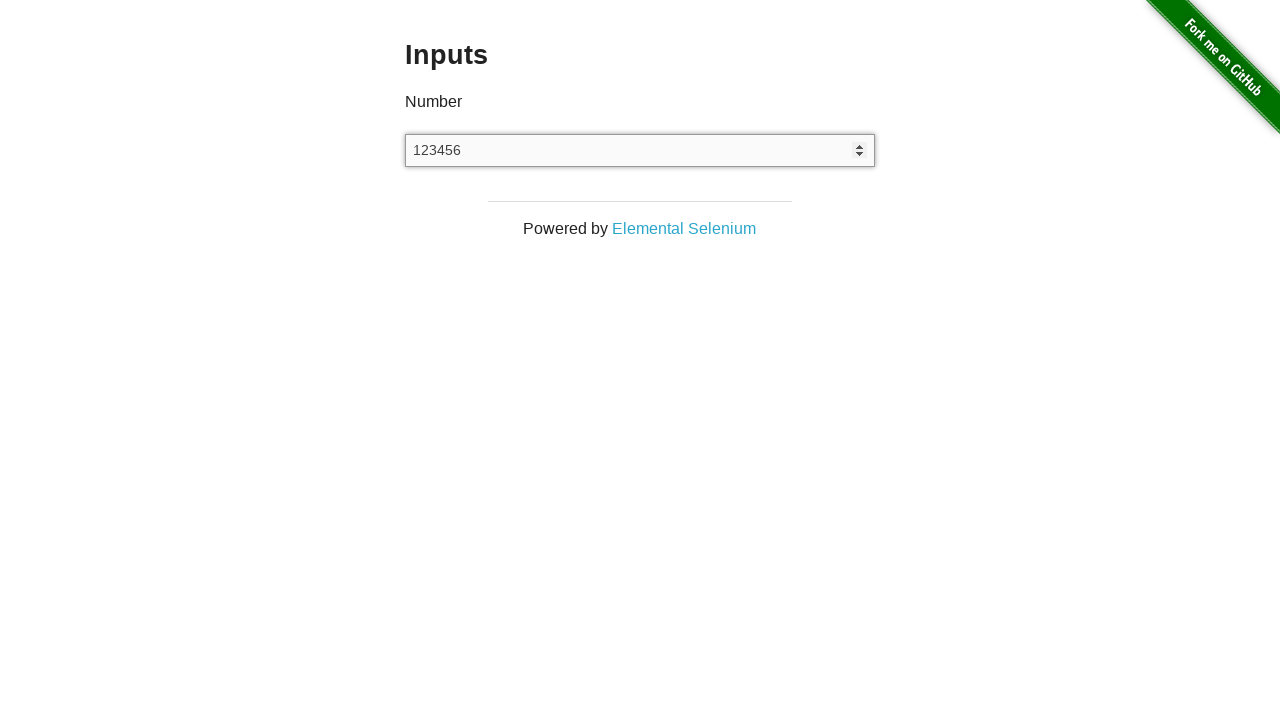

Waited 500ms between keystrokes
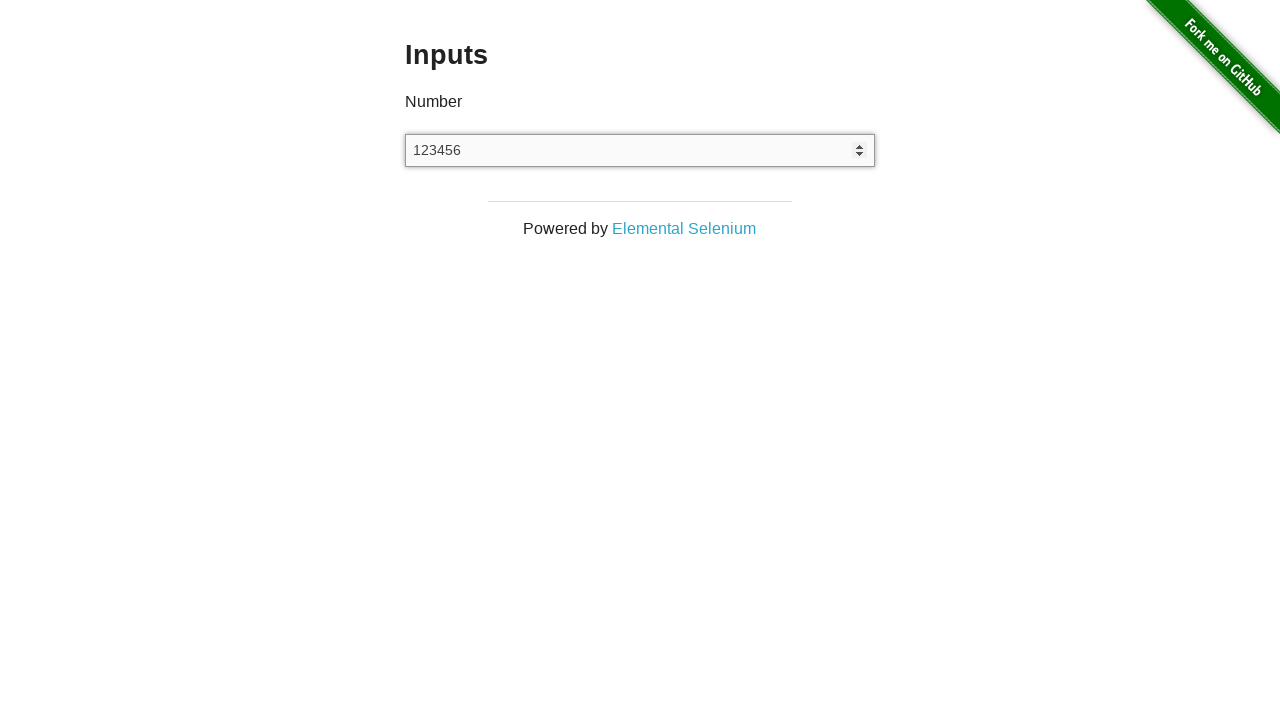

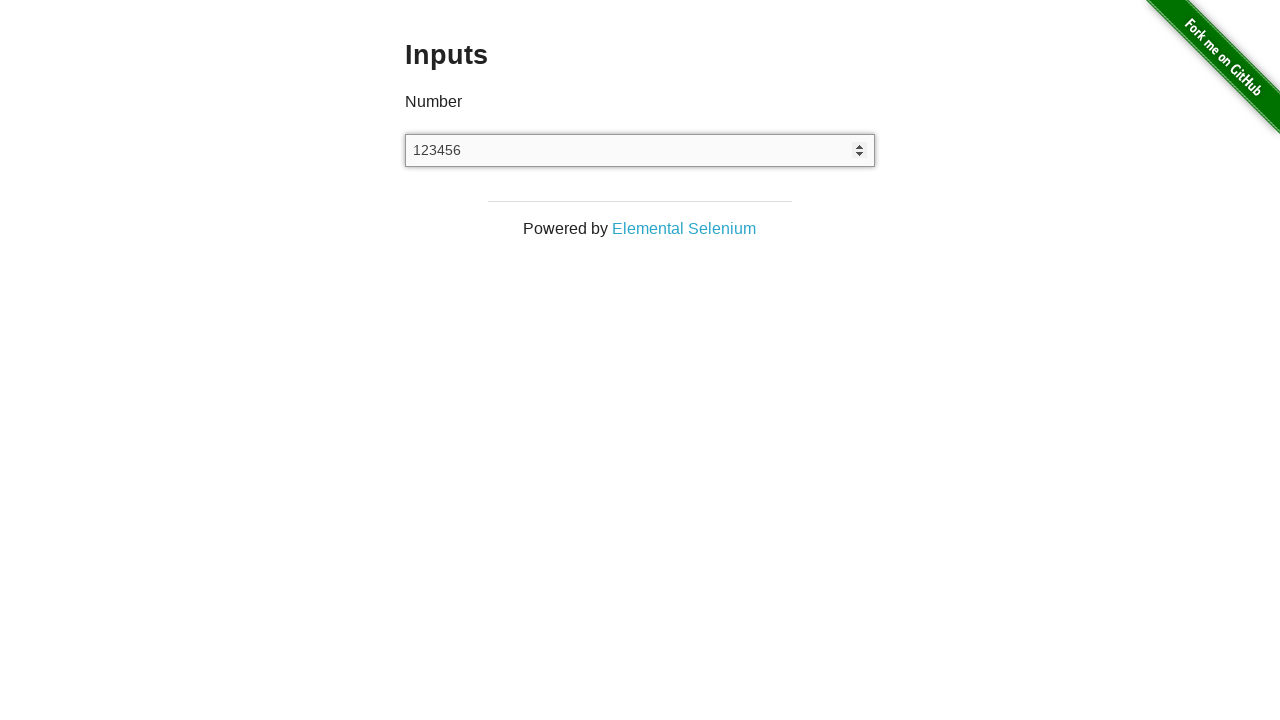